Tests the laminate calculator with different input values, verifying both the input values are correctly set and the calculation results are accurate.

Starting URL: https://masterskayapola.ru/kalkulyator/laminata.html

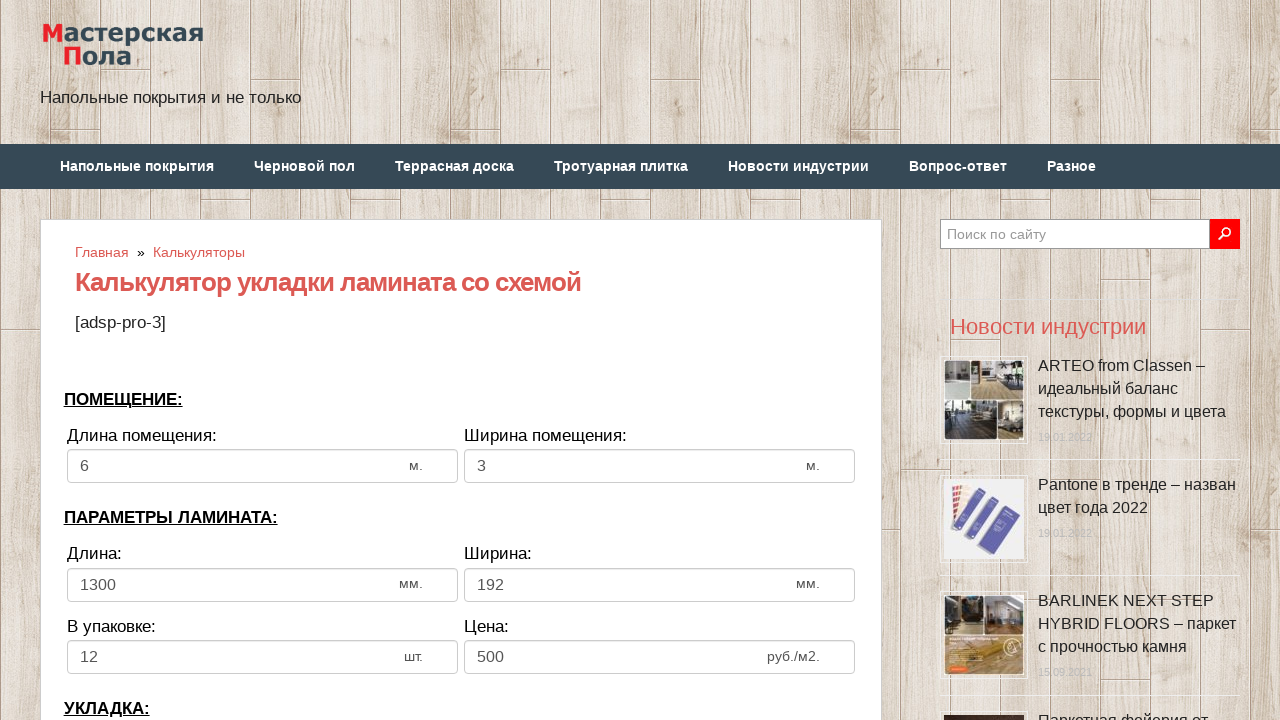

Selected direction at index 0 on select[name='calc_direct']
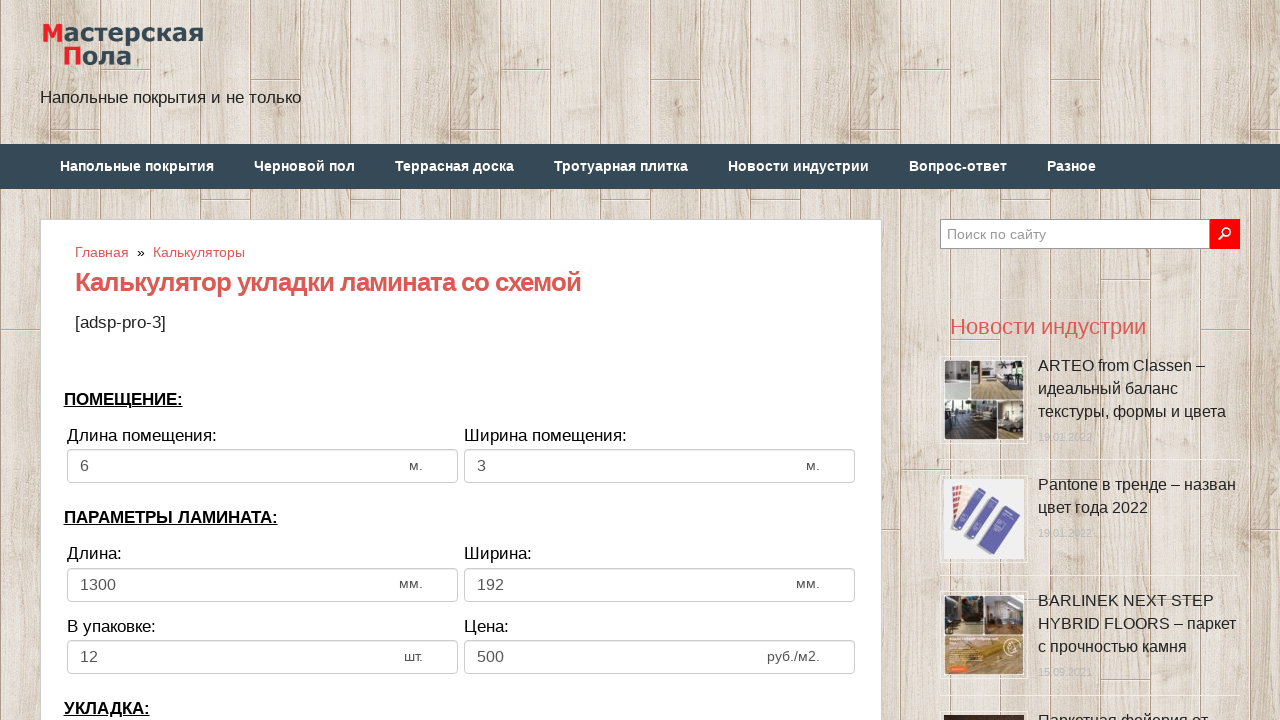

Cleared room width input field on input[name='calc_roomwidth']
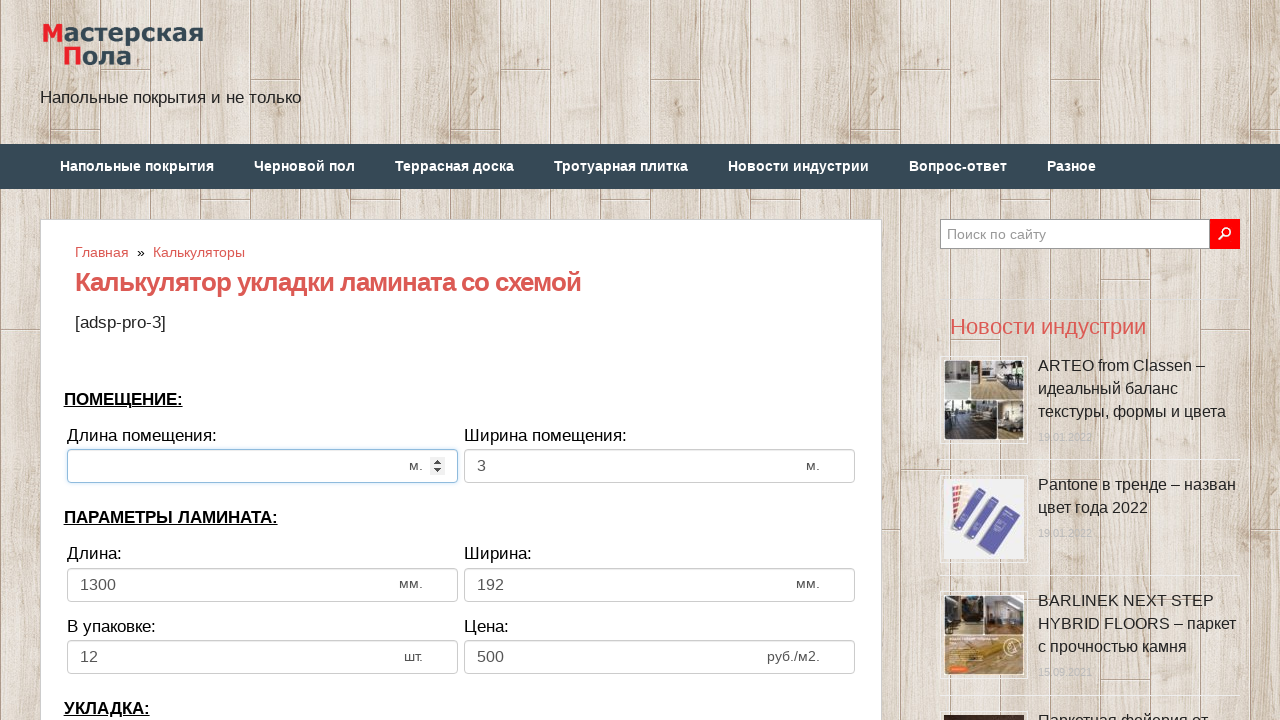

Entered room width value: 7 on input[name='calc_roomwidth']
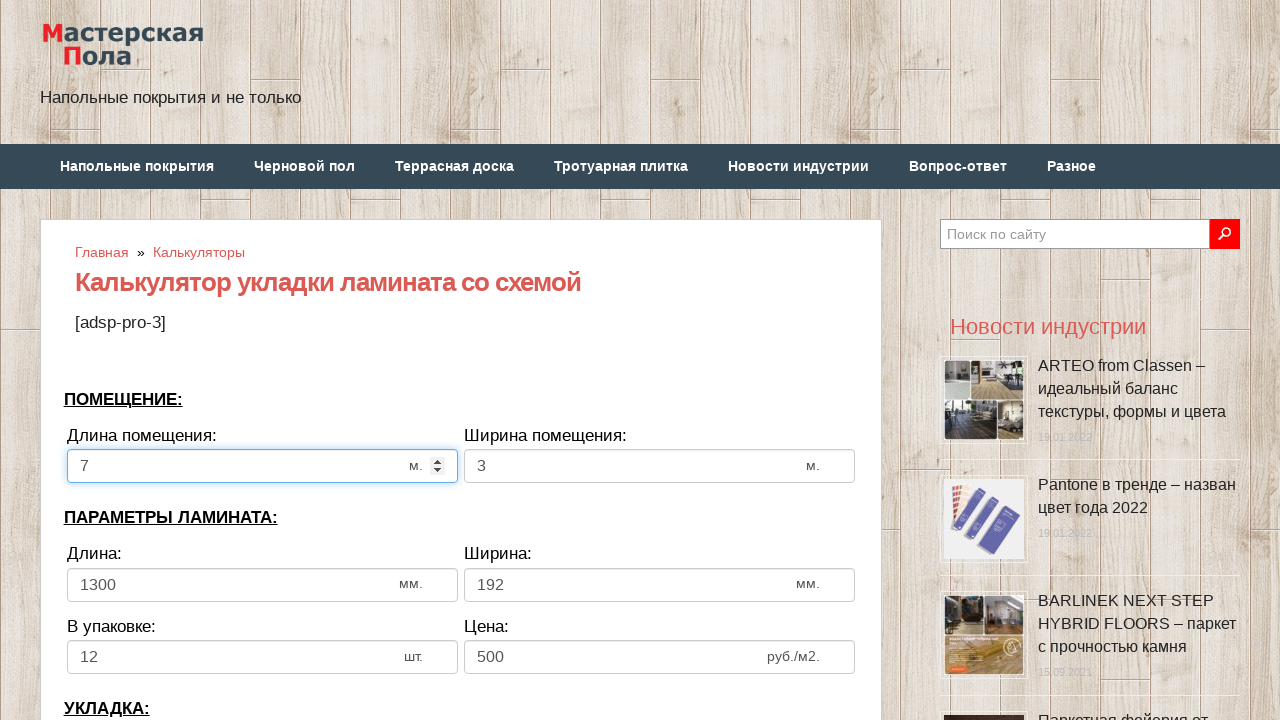

Cleared room height input field on input[name='calc_roomheight']
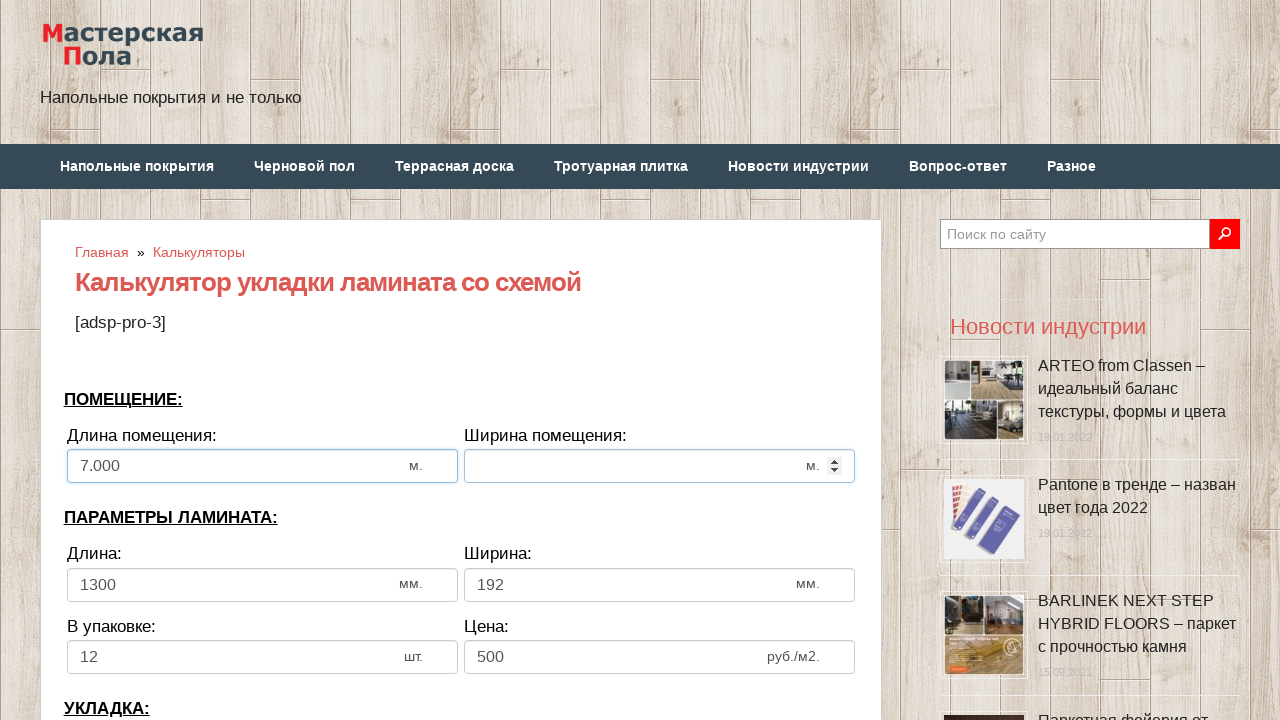

Entered room height value: 5 on input[name='calc_roomheight']
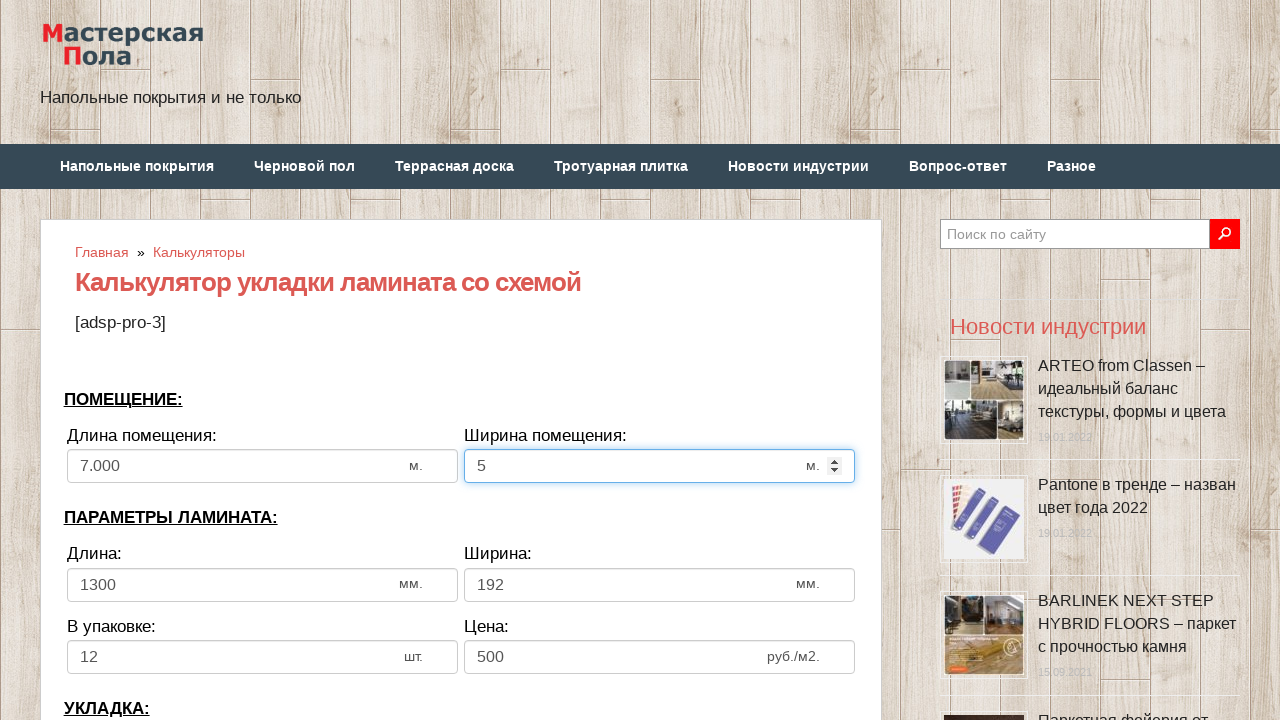

Cleared laminate width input field on input[name='calc_lamwidth']
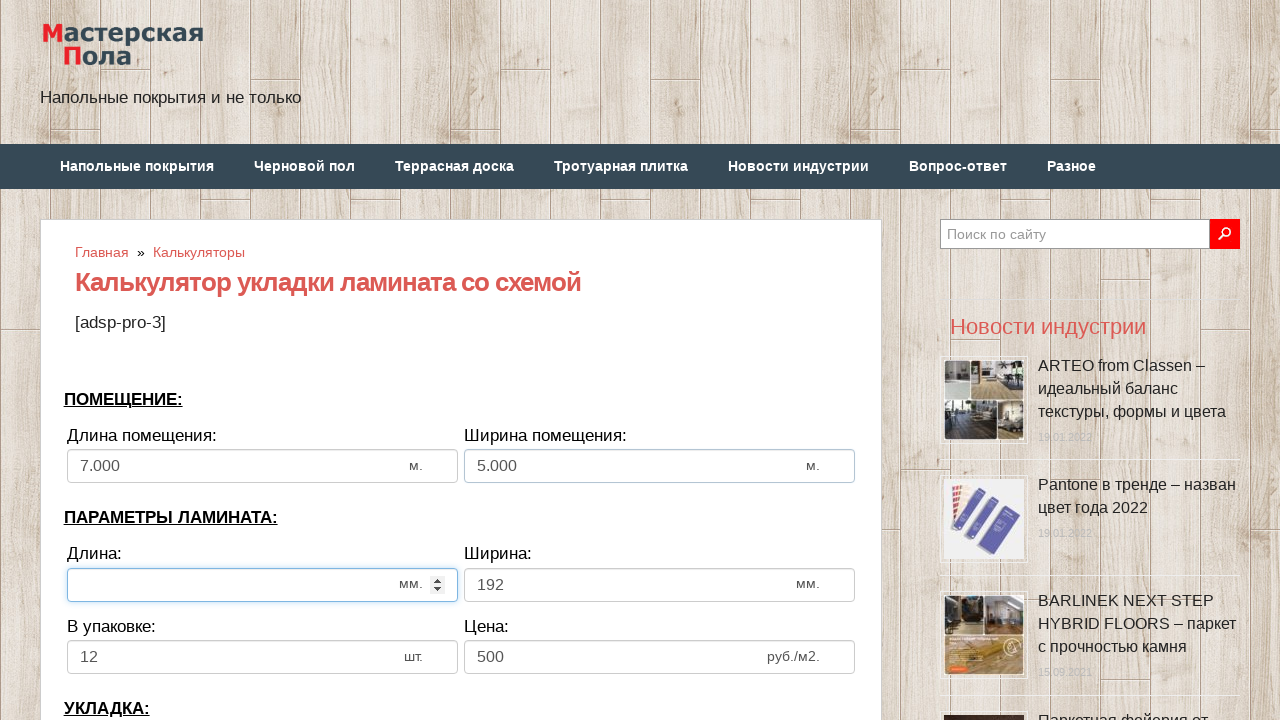

Entered laminate width value: 130 on input[name='calc_lamwidth']
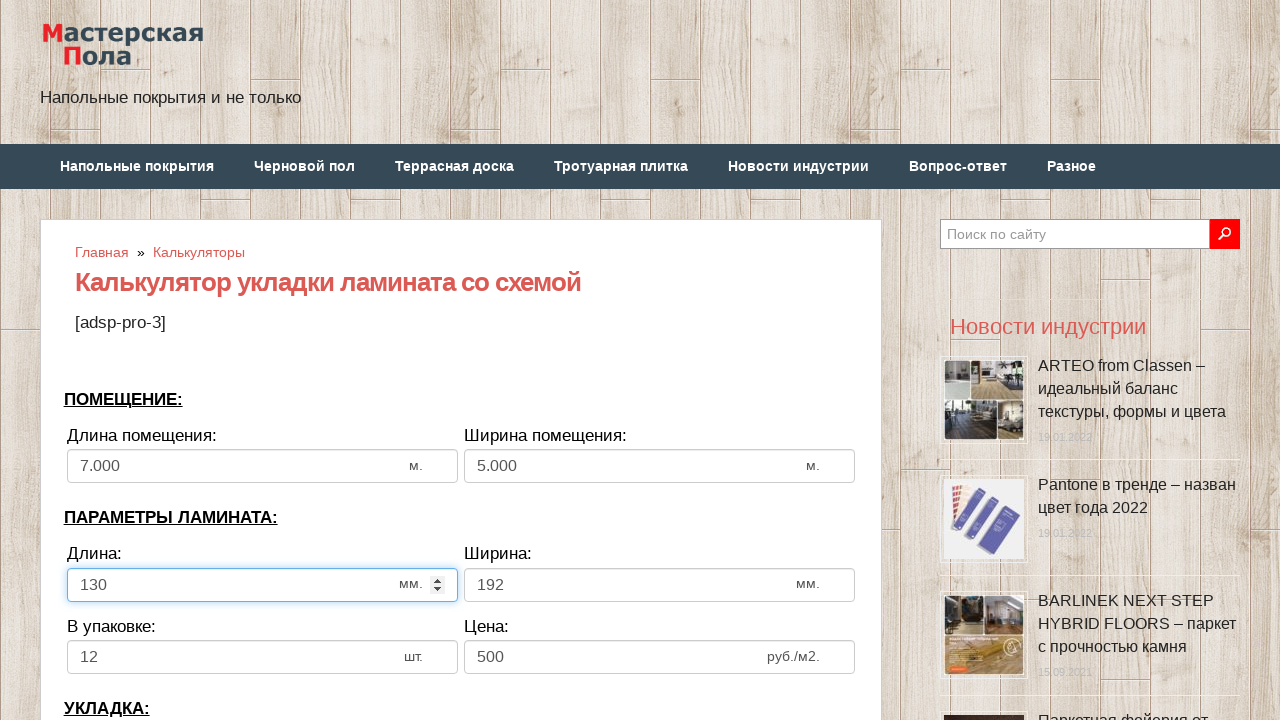

Cleared laminate height input field on input[name='calc_lamheight']
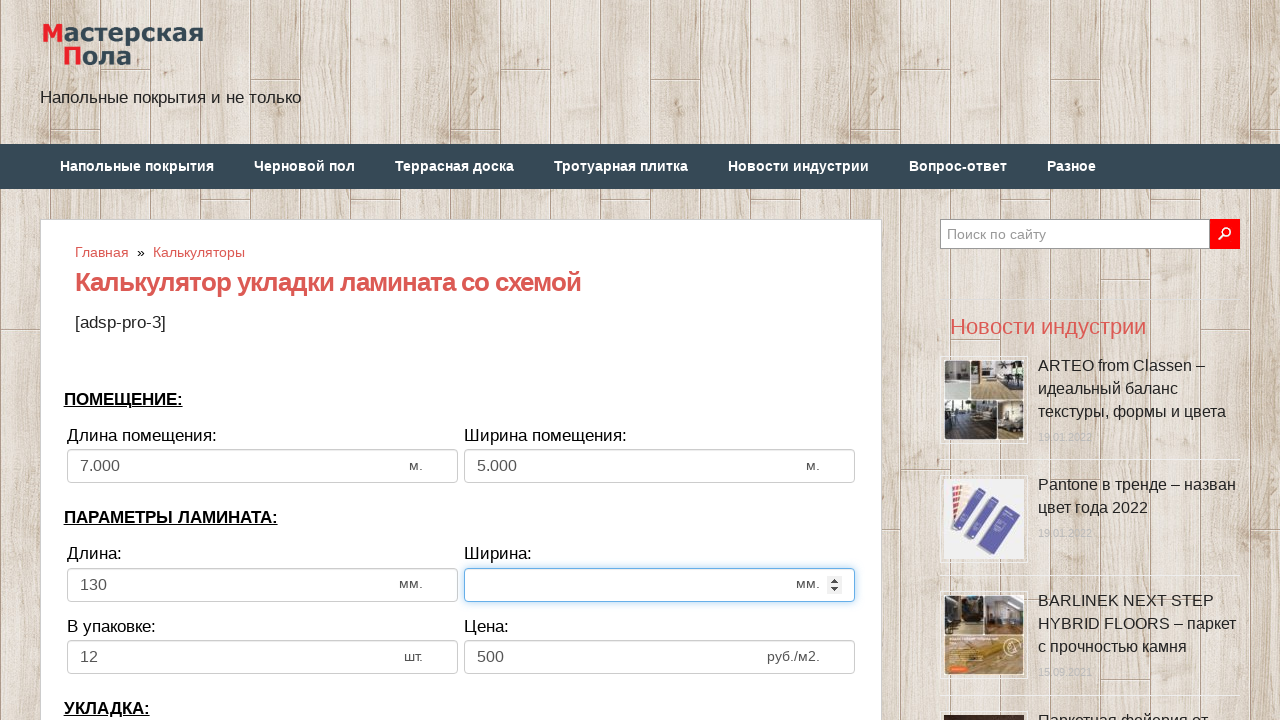

Entered laminate height value: 150 on input[name='calc_lamheight']
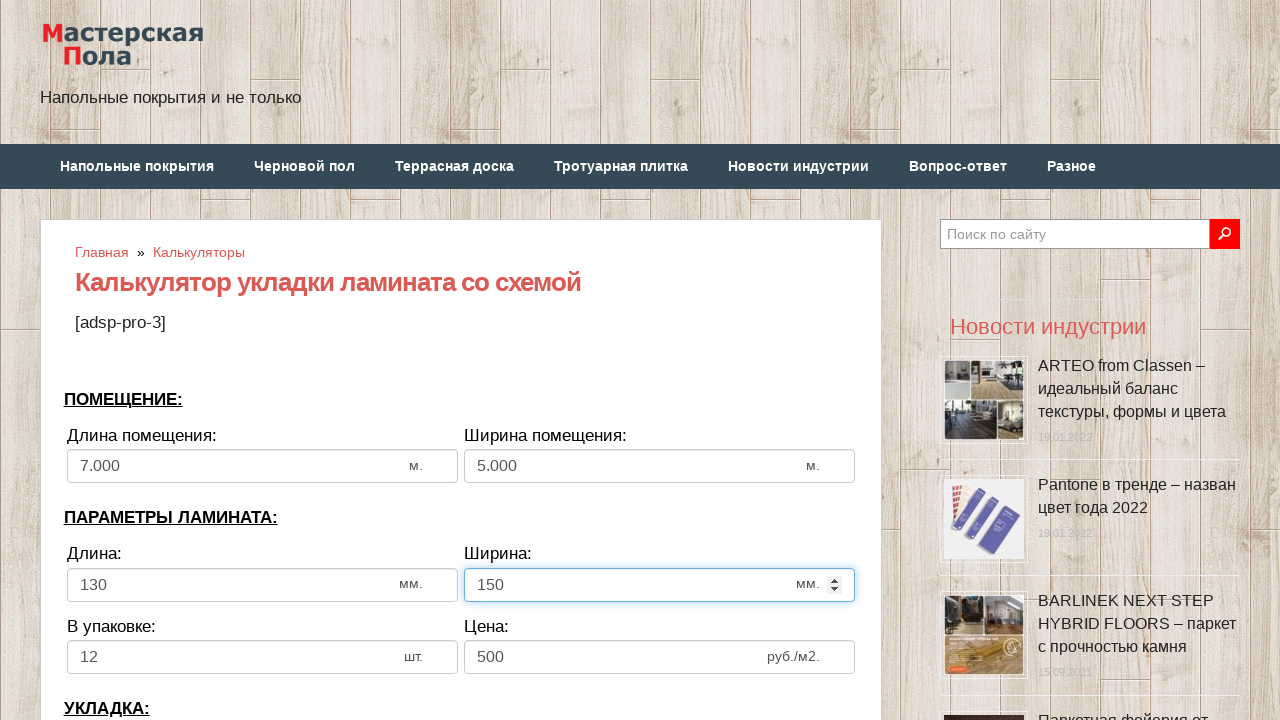

Cleared panels in pack input field on input[name='calc_inpack']
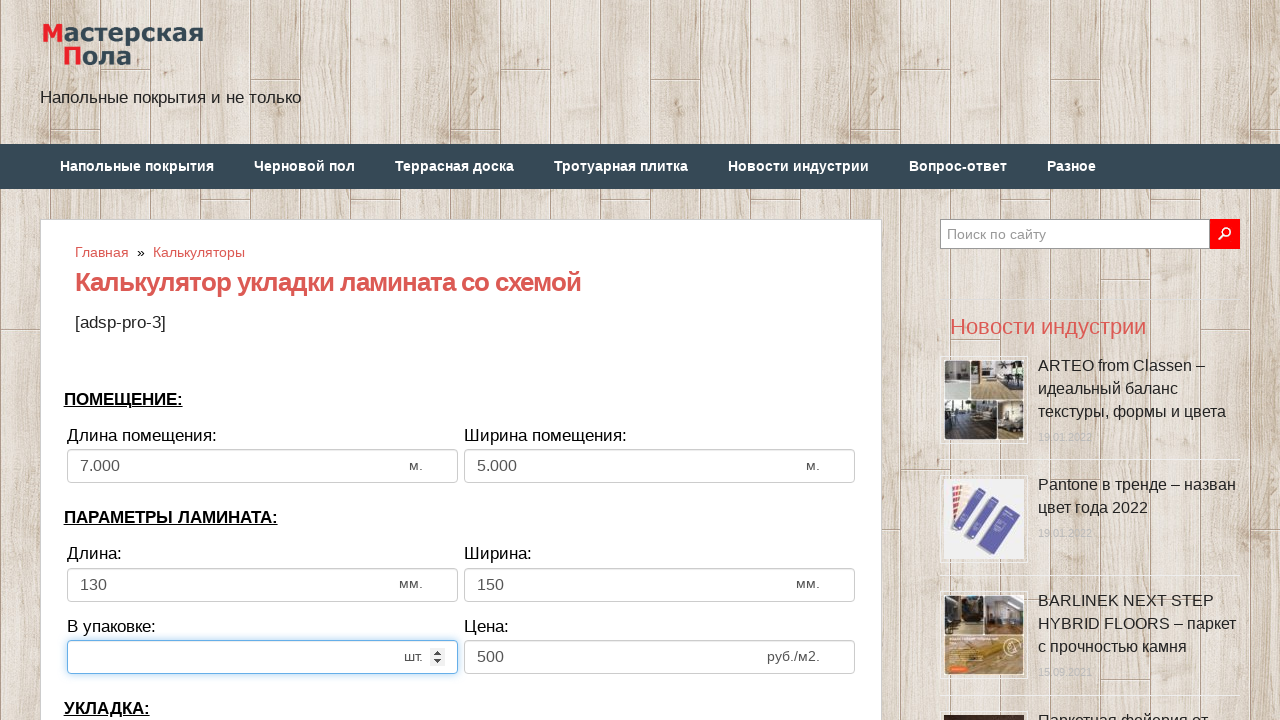

Entered panels in pack value: 5 on input[name='calc_inpack']
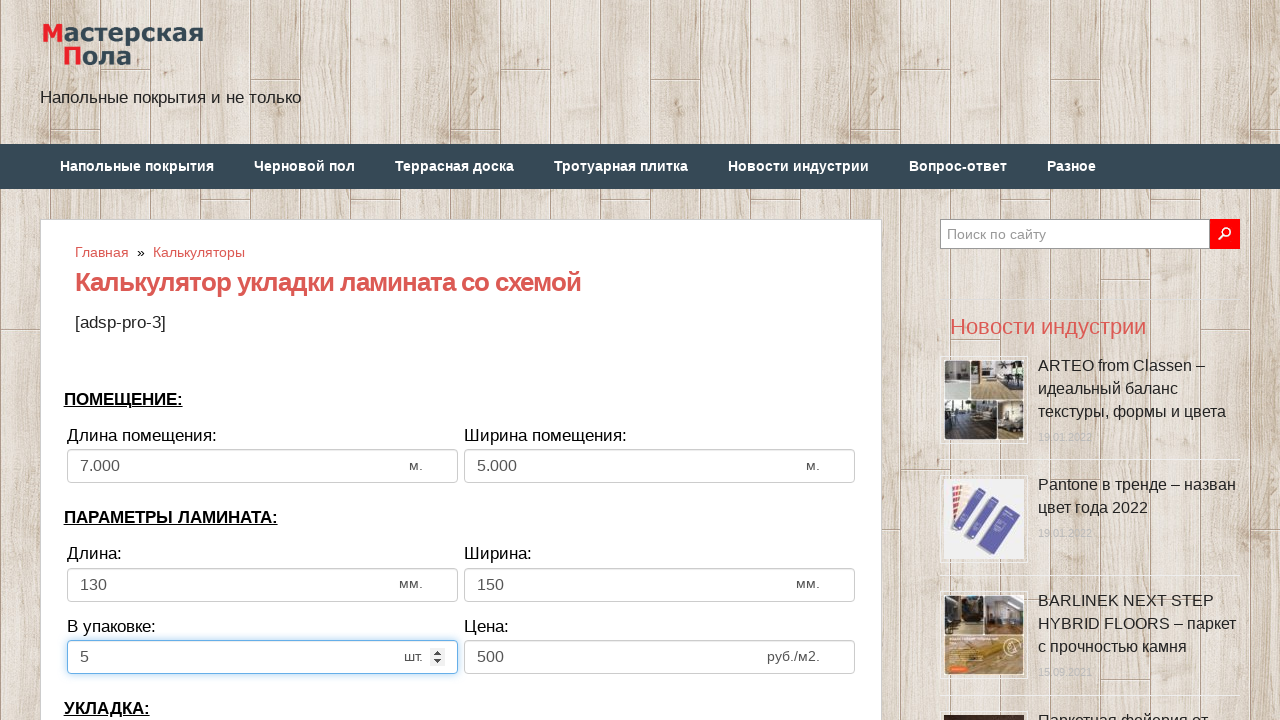

Cleared price input field on input[name='calc_price']
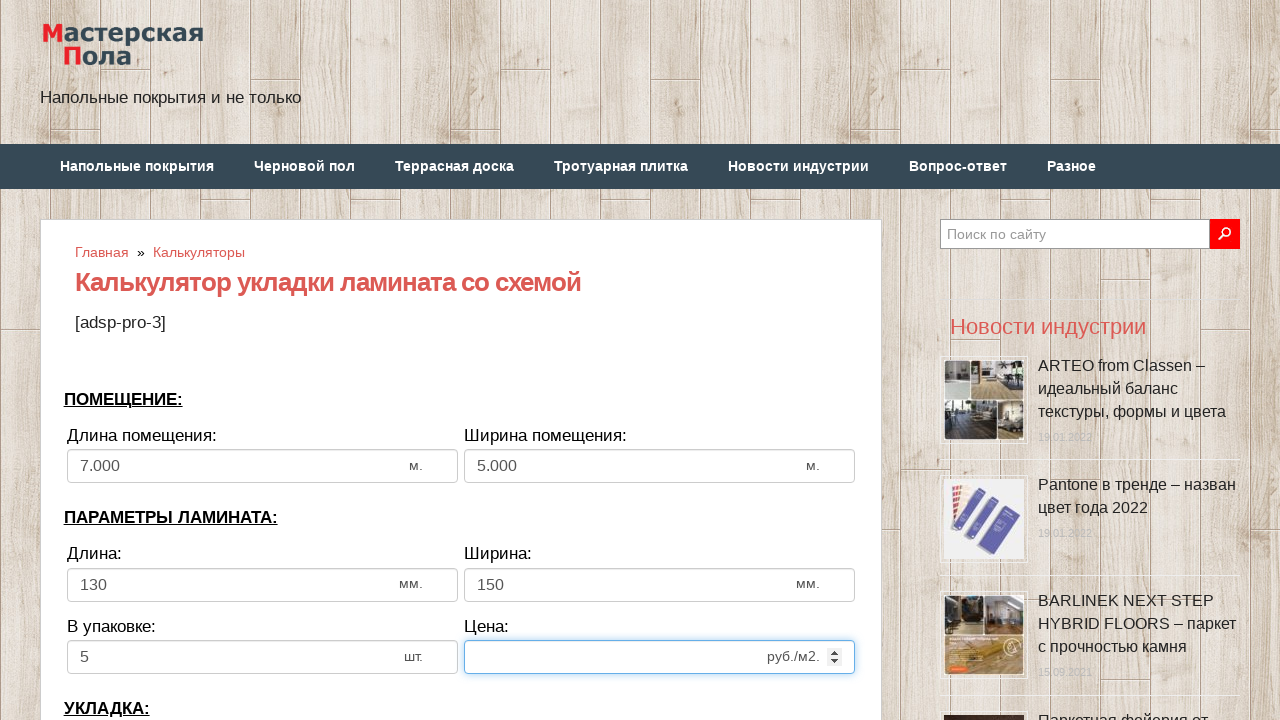

Entered price value: 200 on input[name='calc_price']
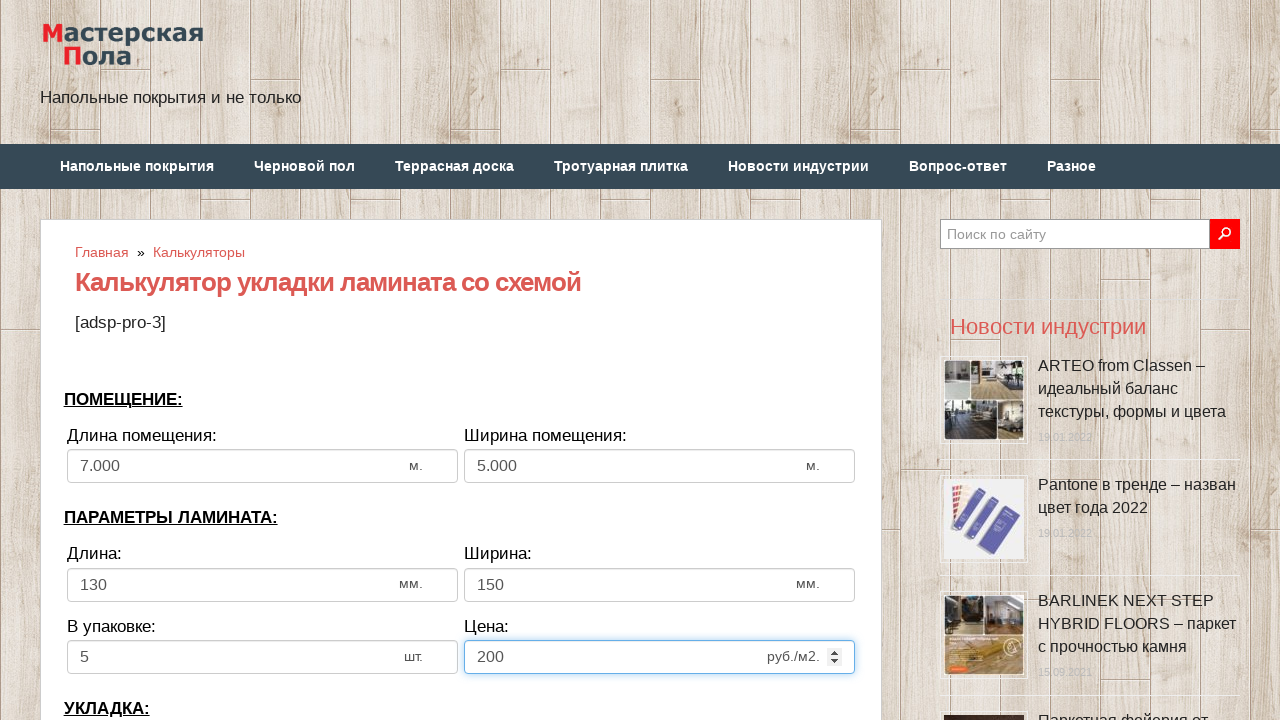

Cleared bias input field on input[name='calc_bias']
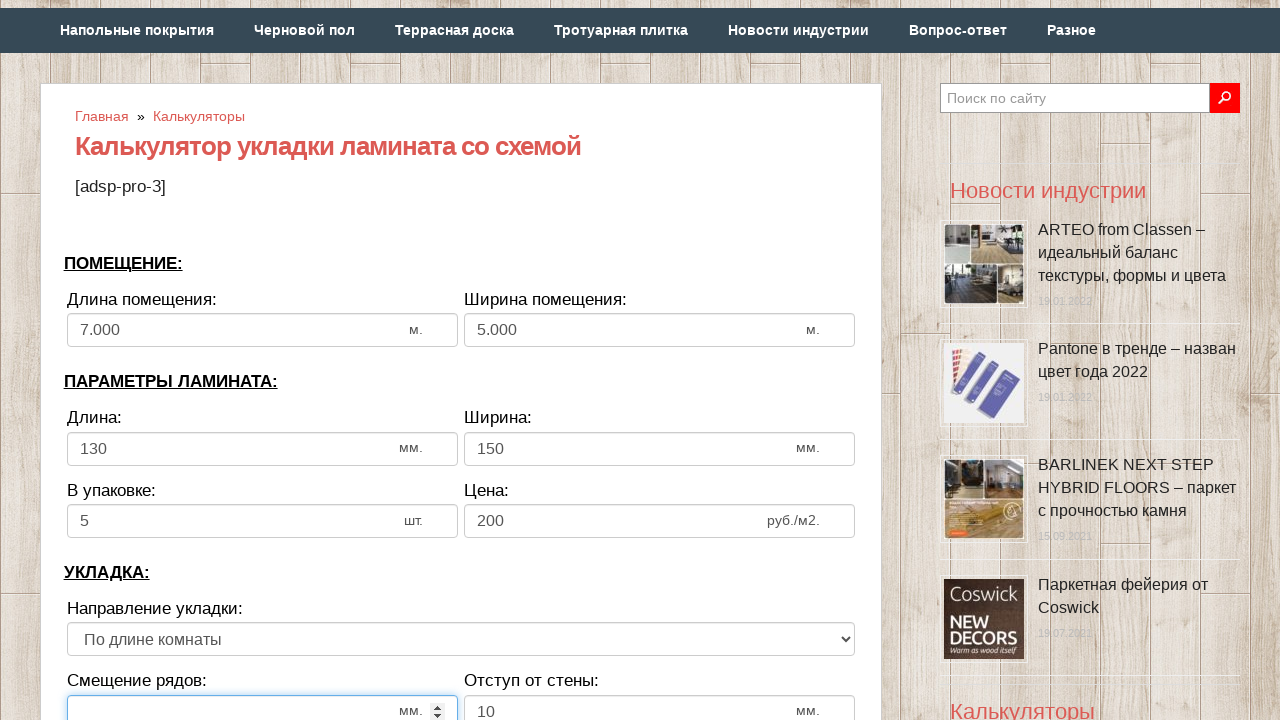

Entered bias value: 11 on input[name='calc_bias']
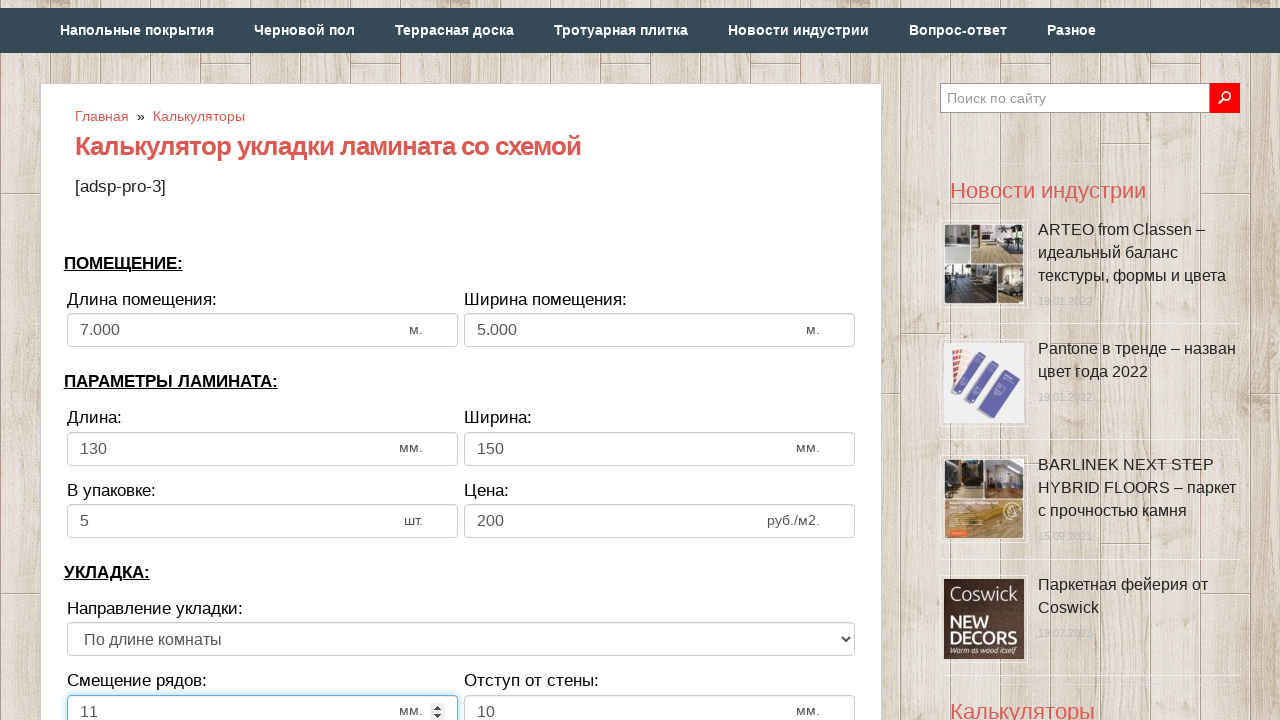

Cleared wall distance input field on input[name='calc_walldist']
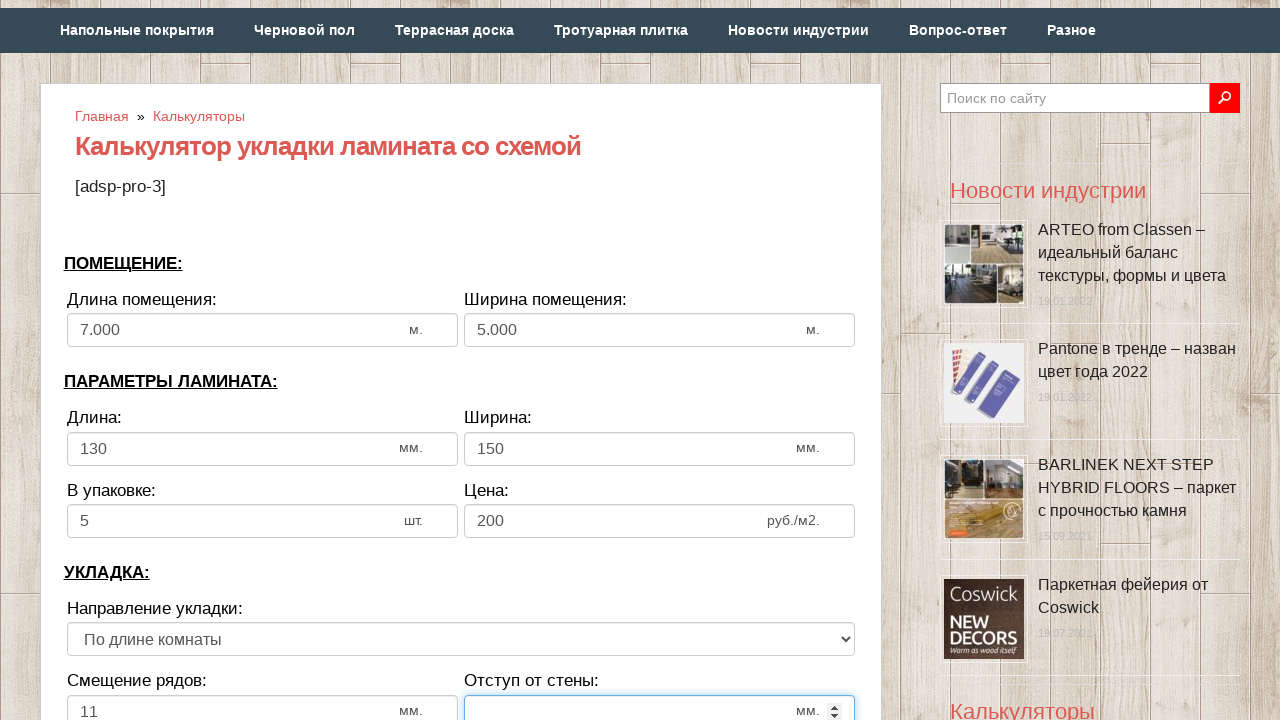

Entered wall distance value: 4 on input[name='calc_walldist']
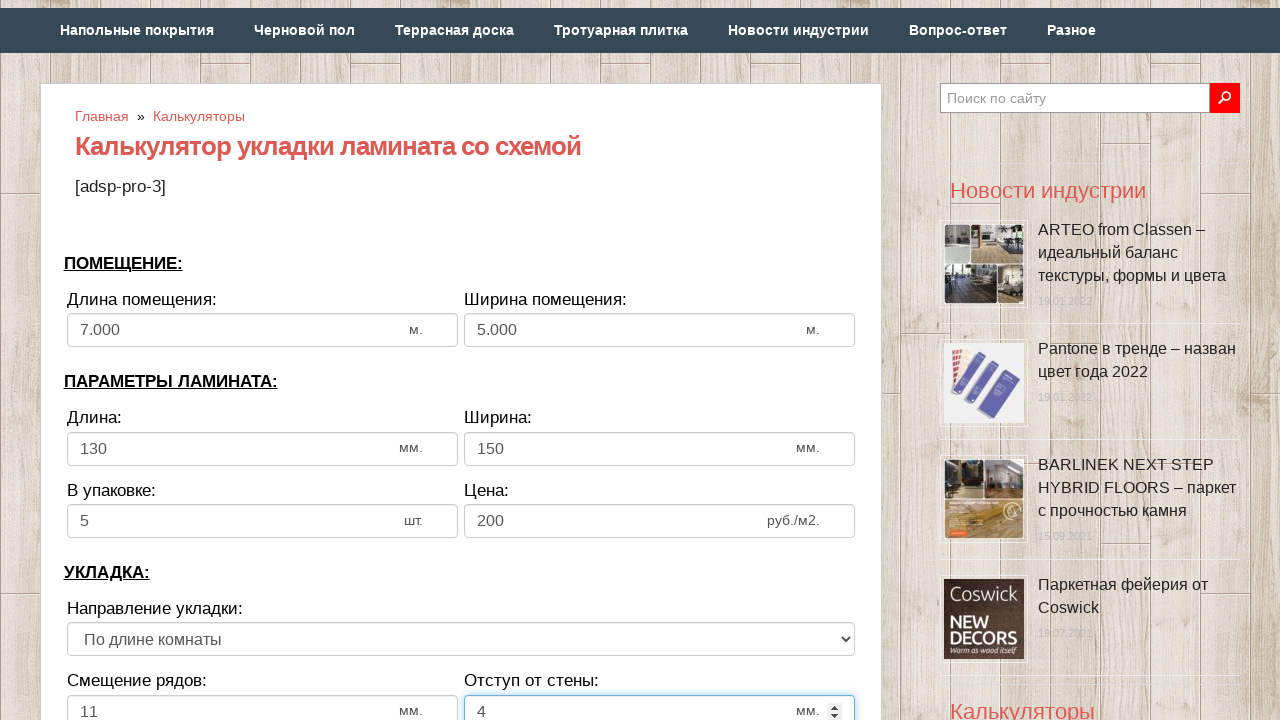

Clicked calculate button at (461, 361) on xpath=//*[@class='btn btn-secondary btn-lg tocalc']
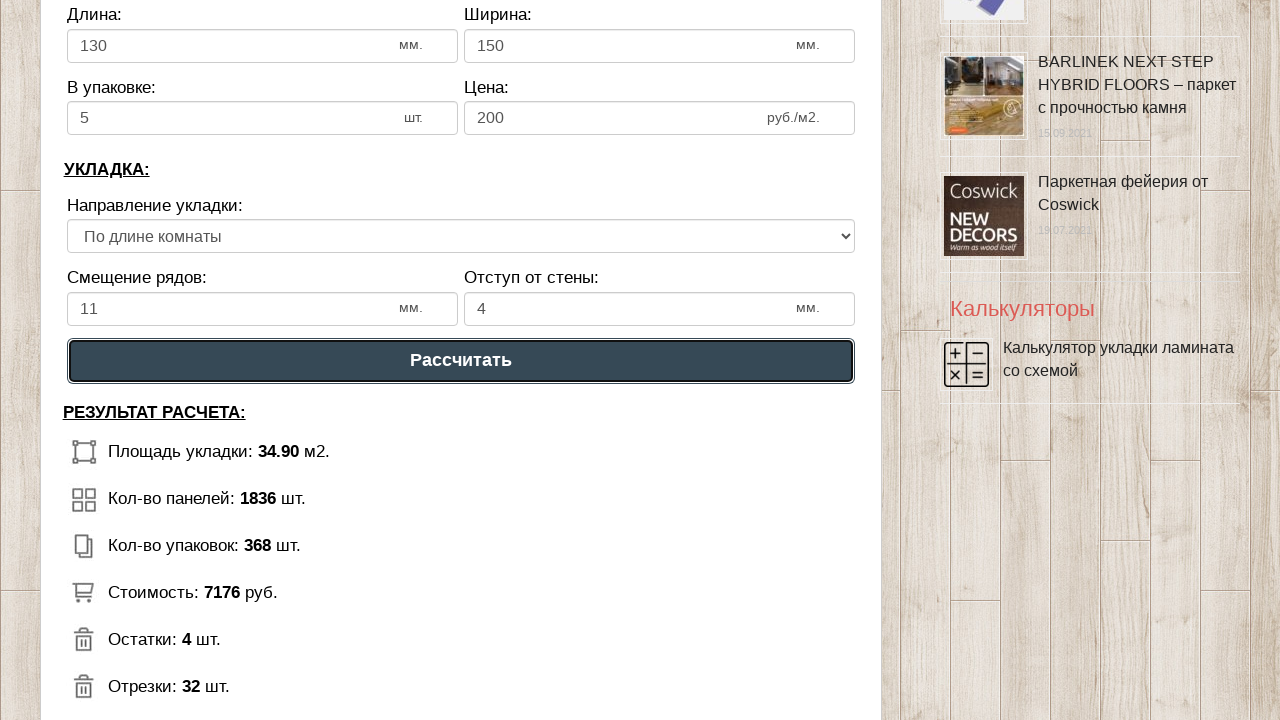

Calculation results loaded - results section visible
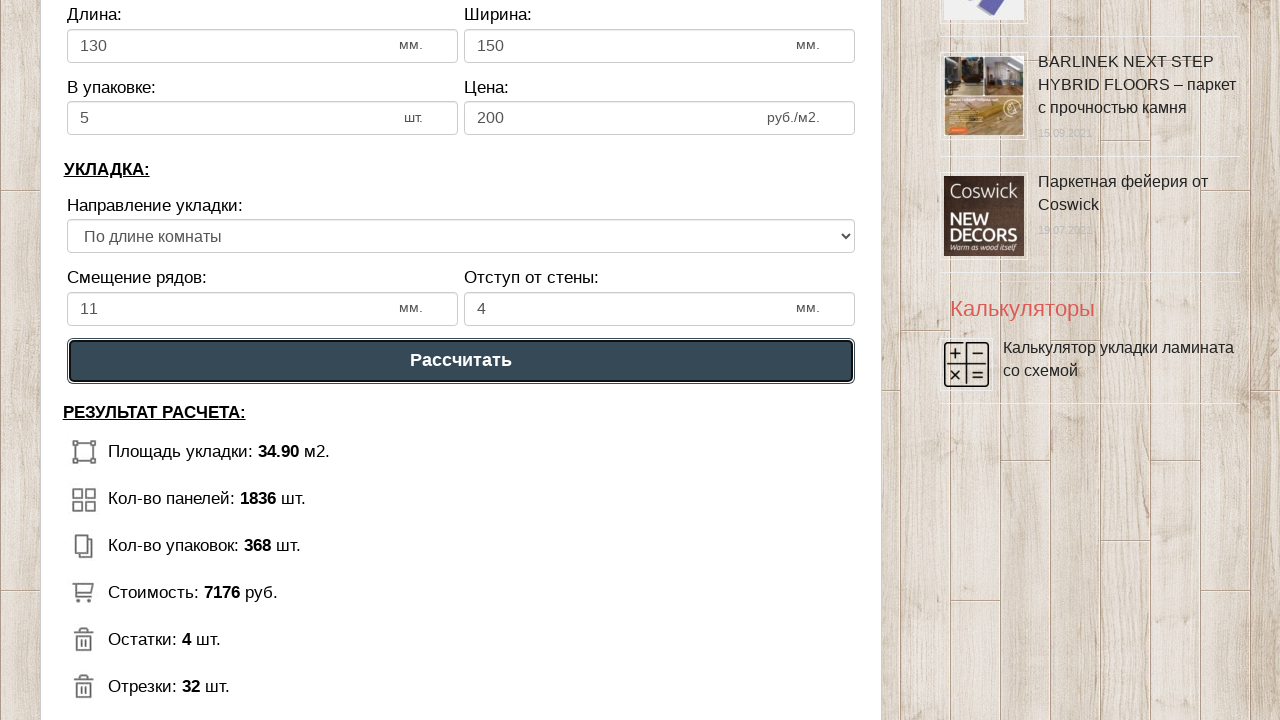

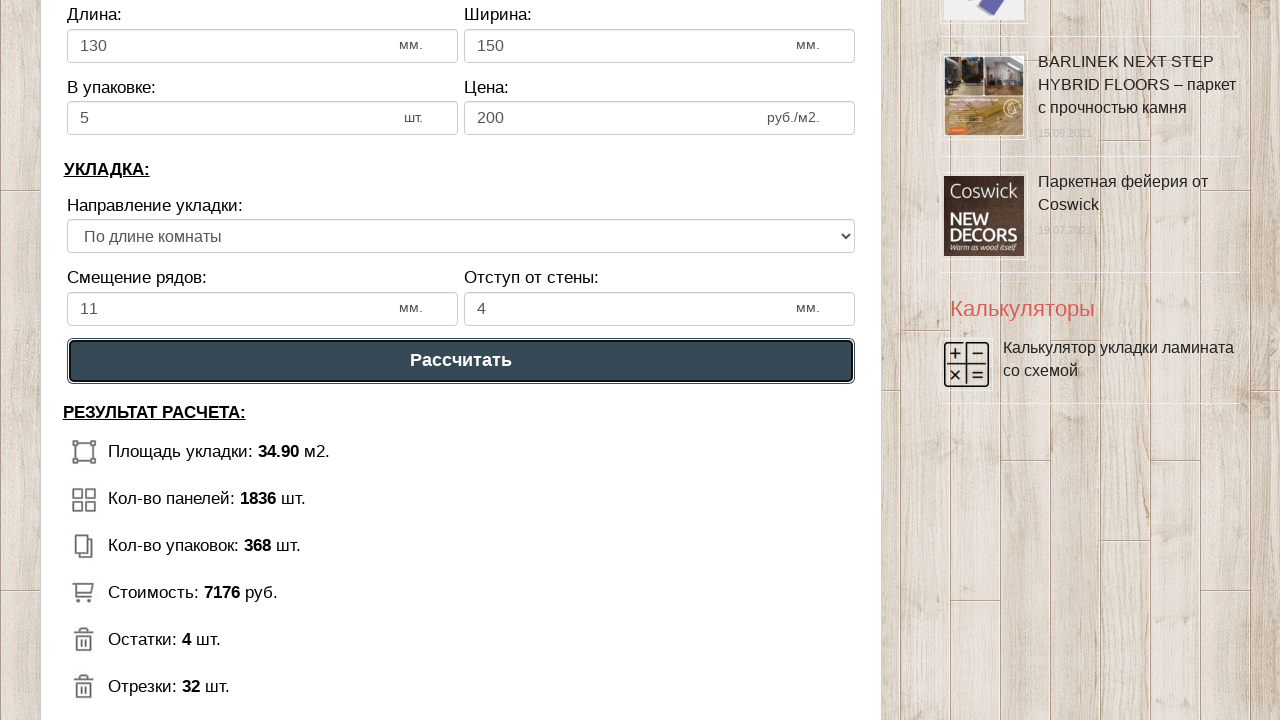